Navigates to a football statistics website, clicks to show all matches, selects Spain from a dropdown, and verifies match data is displayed

Starting URL: https://www.adamchoi.co.uk/overs/detailed

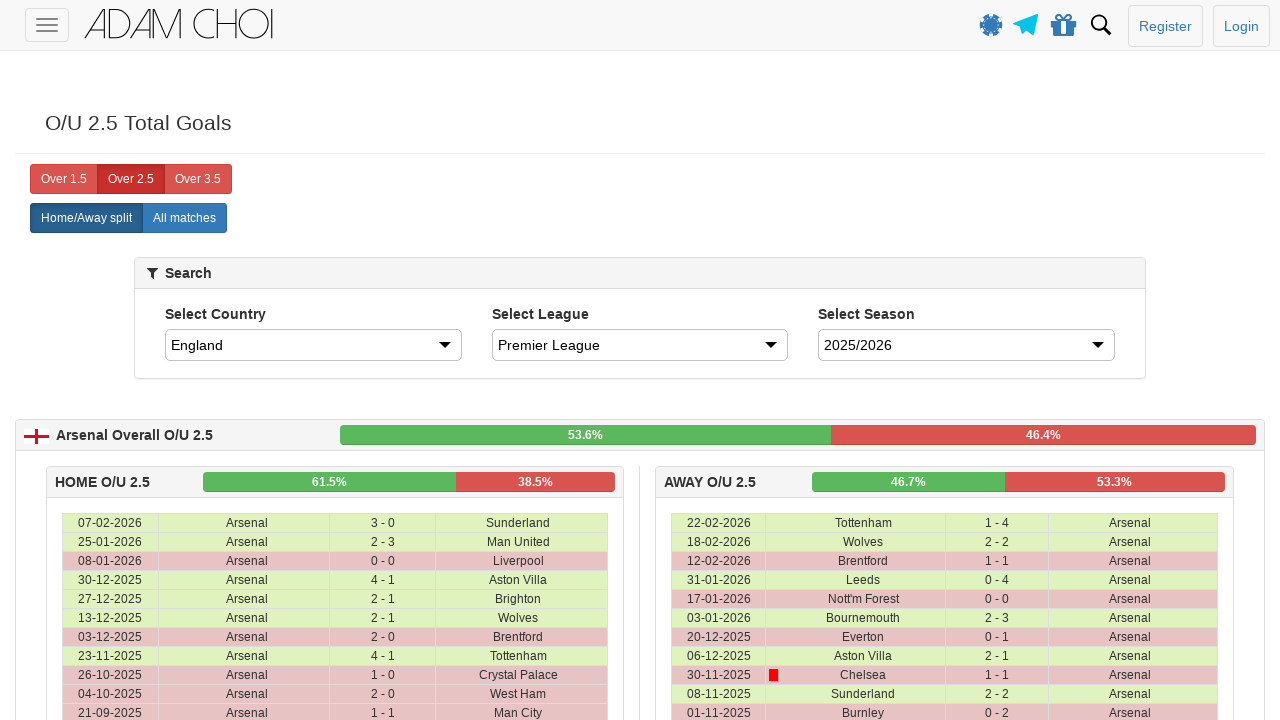

Clicked 'All matches' button to show all matches at (184, 218) on xpath=//label[@analytics-event="All matches"]
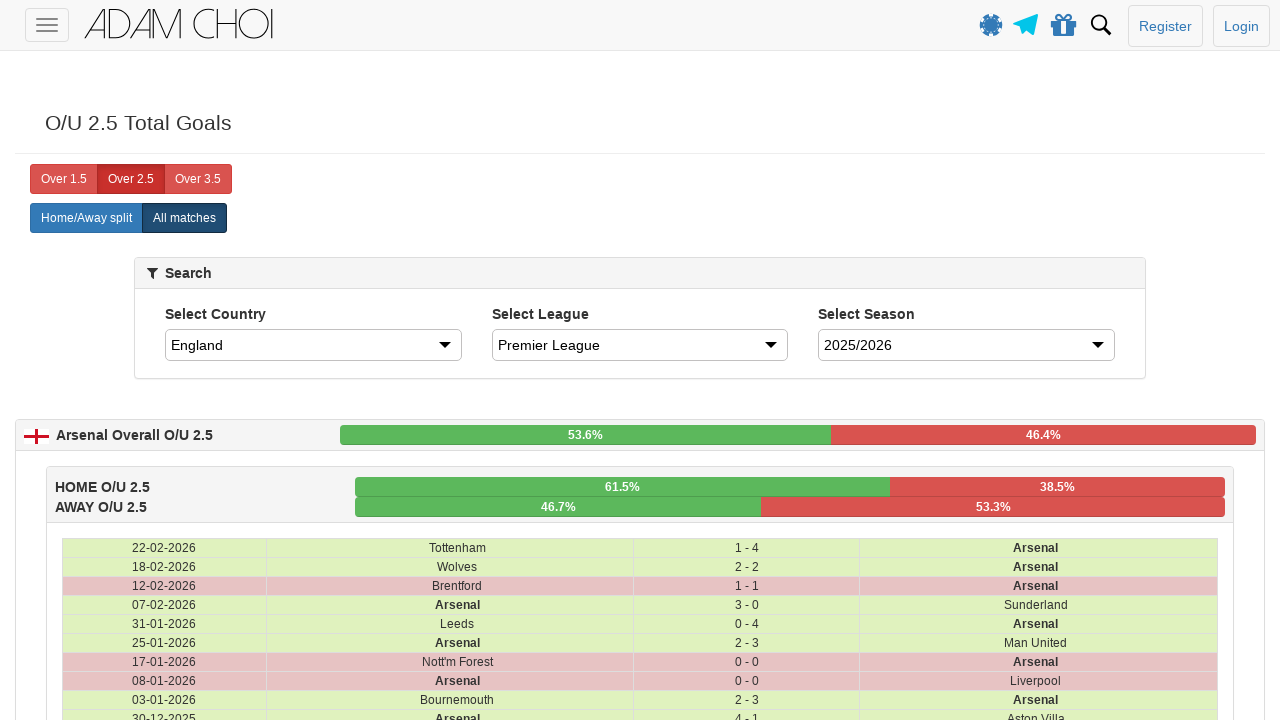

Selected Spain from the country dropdown on #country
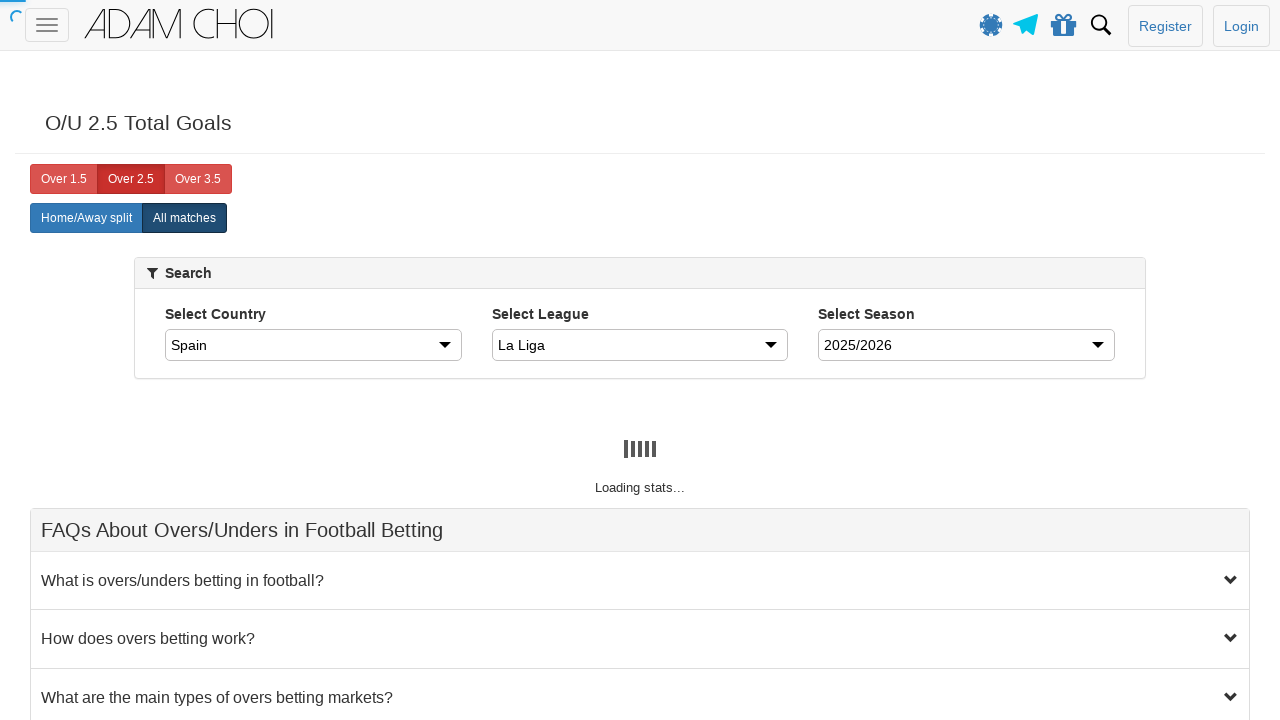

Waited 3 seconds for the table to update with Spain's matches
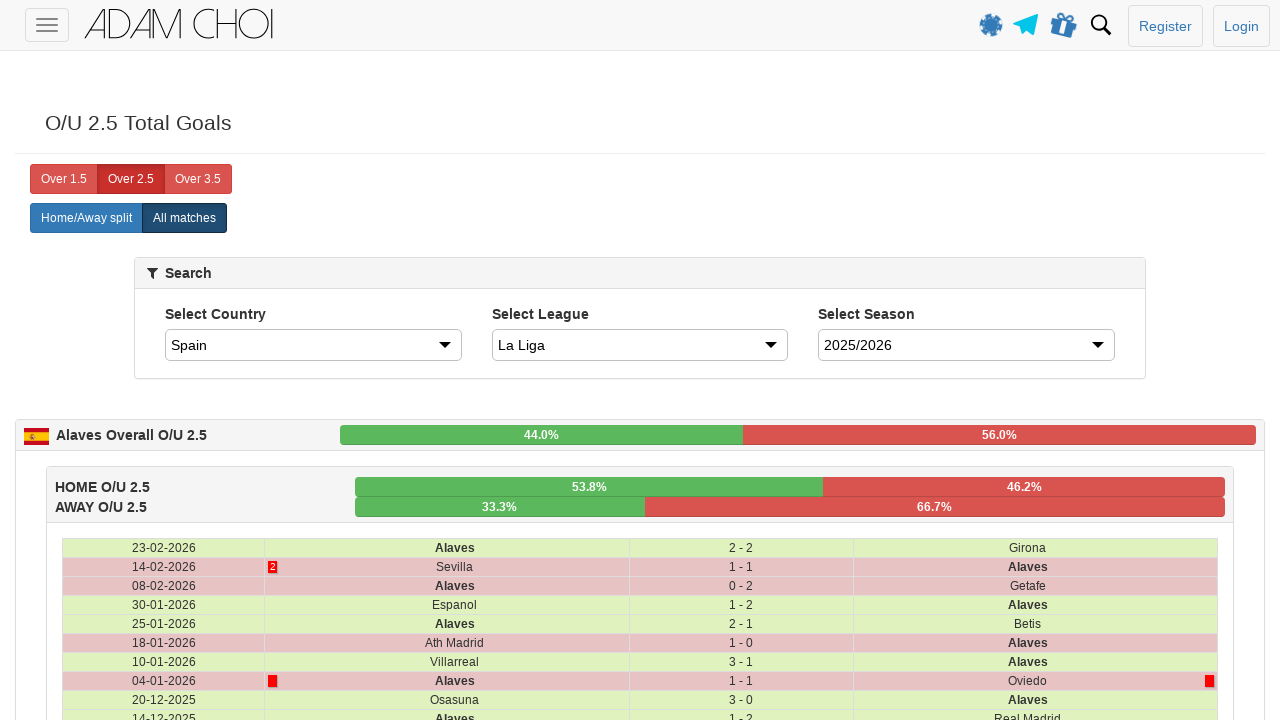

Verified that match data rows are present
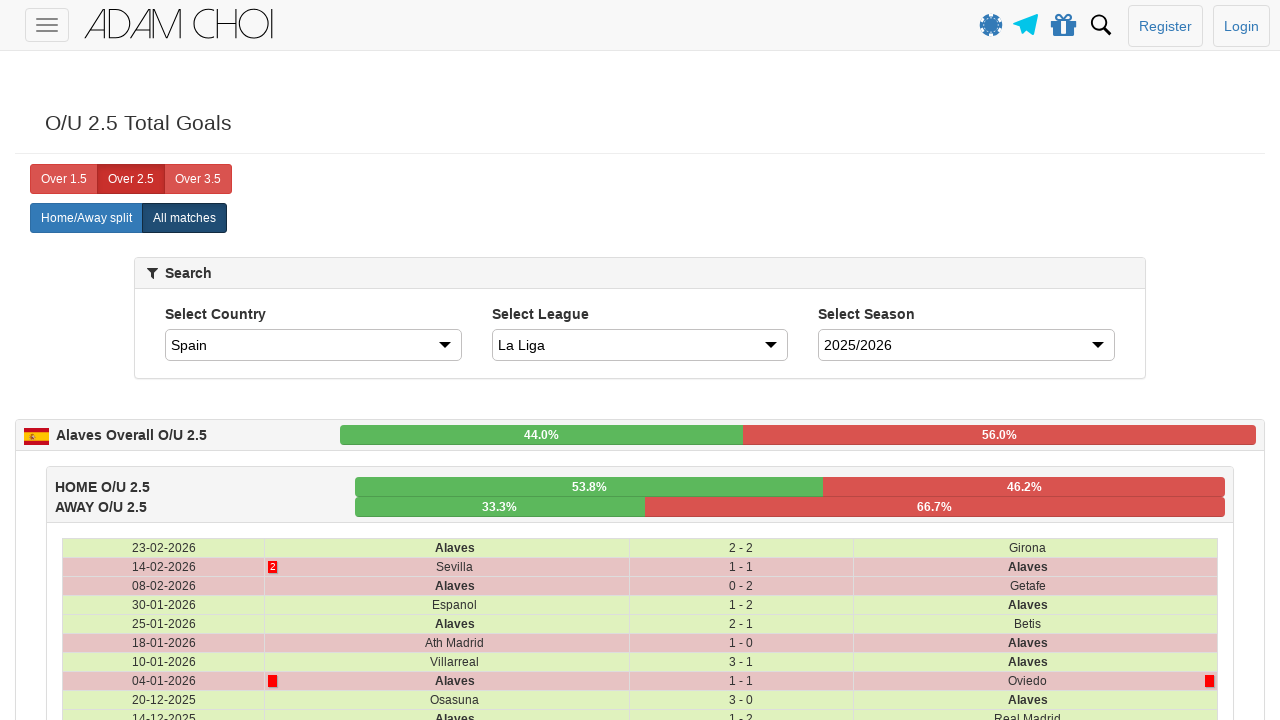

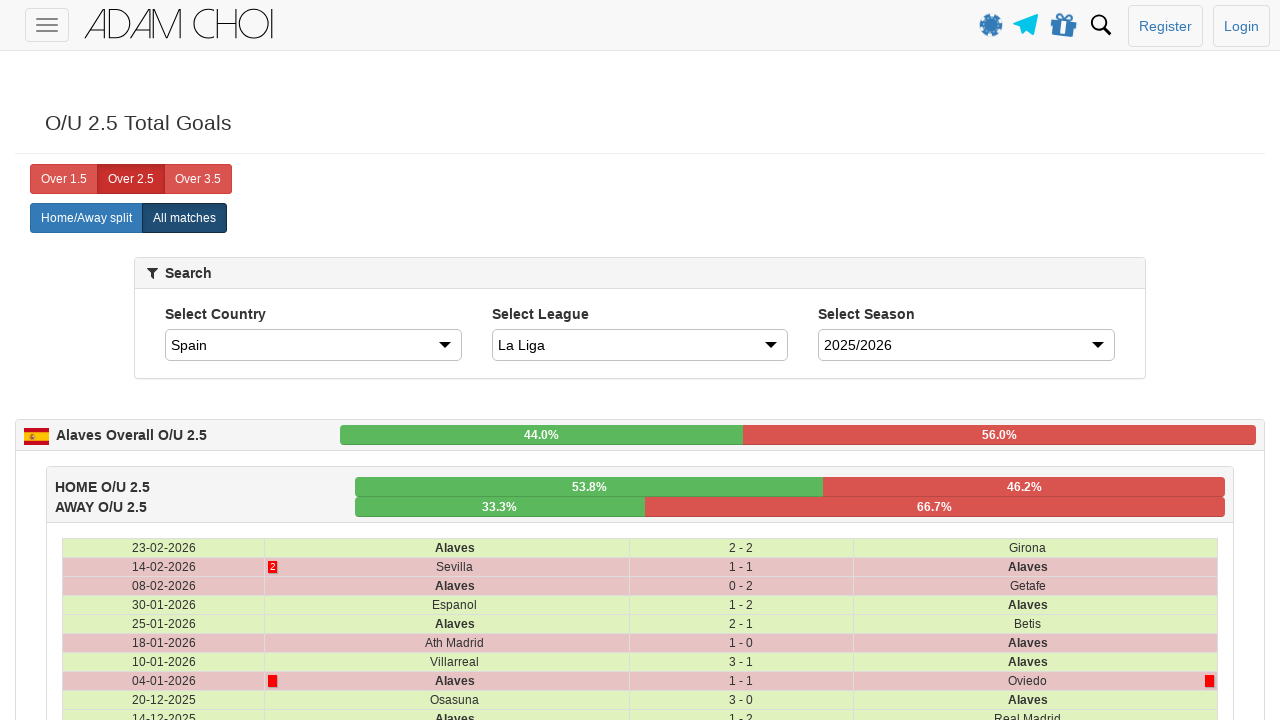